Navigates to the LMS website, clicks on the "All Courses" link, and counts the total number of courses displayed on the page

Starting URL: https://alchemy.hguy.co/lms

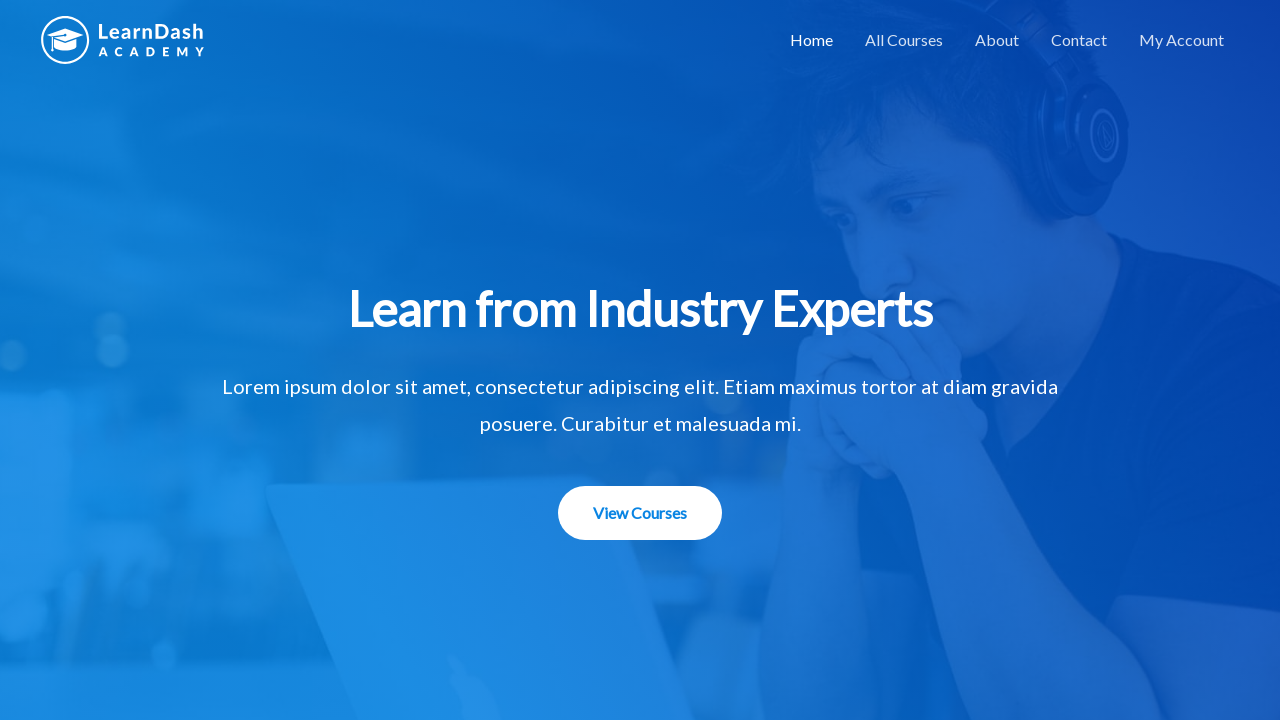

Clicked on the 'All Courses' link at (904, 40) on a[href="https://alchemy.hguy.co/lms/all-courses/"]
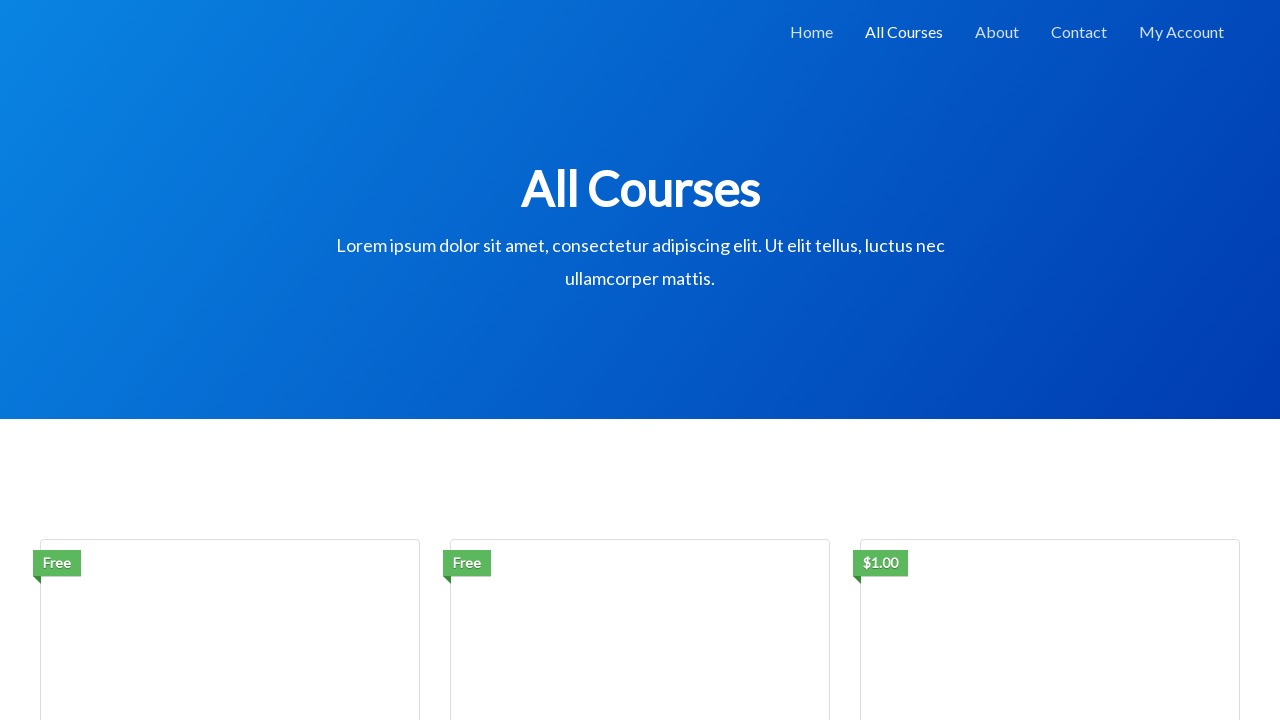

Waited for course list items to load
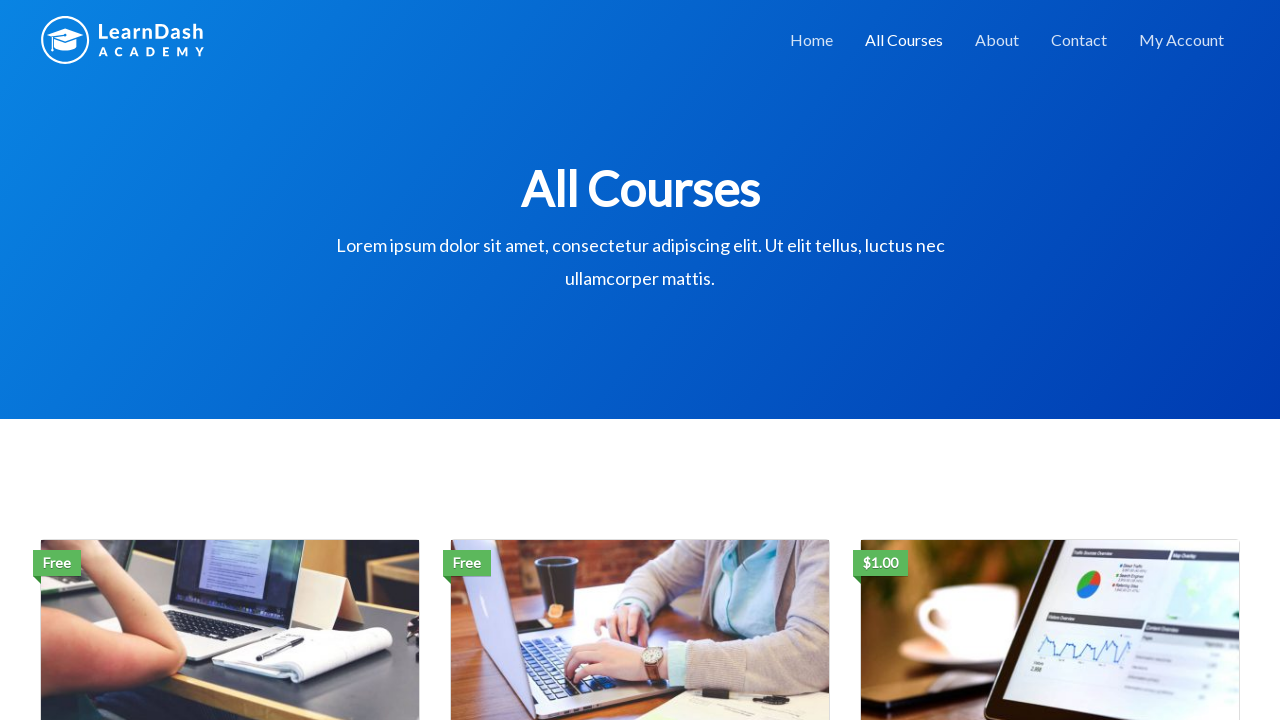

Counted total number of courses: 3
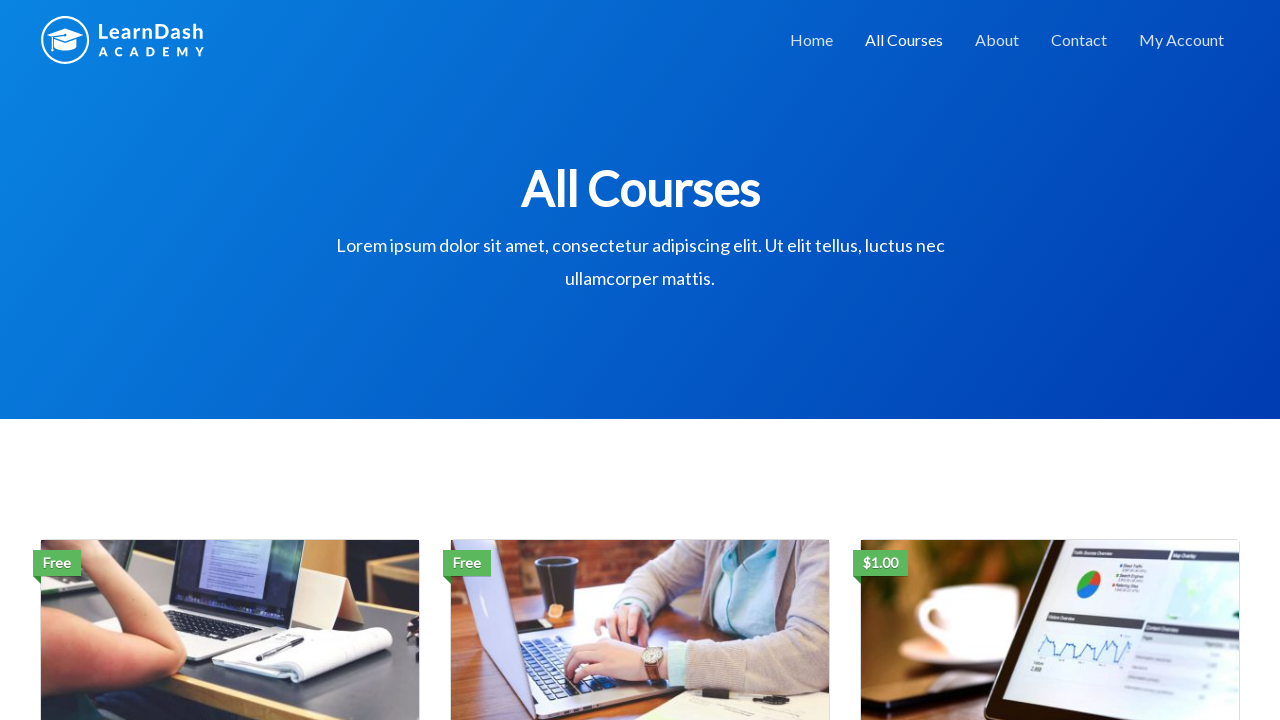

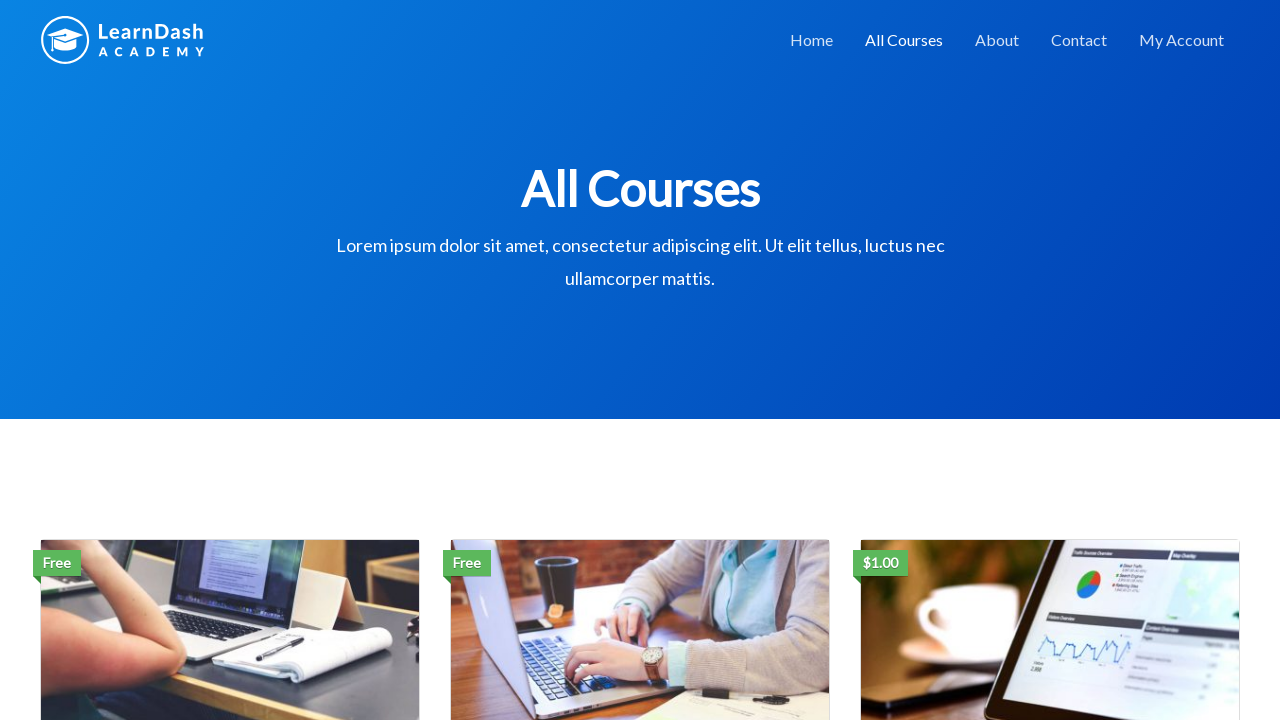